Tests XPath locators by navigating through Elements and Text Box pages, filling out a form with all fields, and verifying the output.

Starting URL: https://demoqa.com/

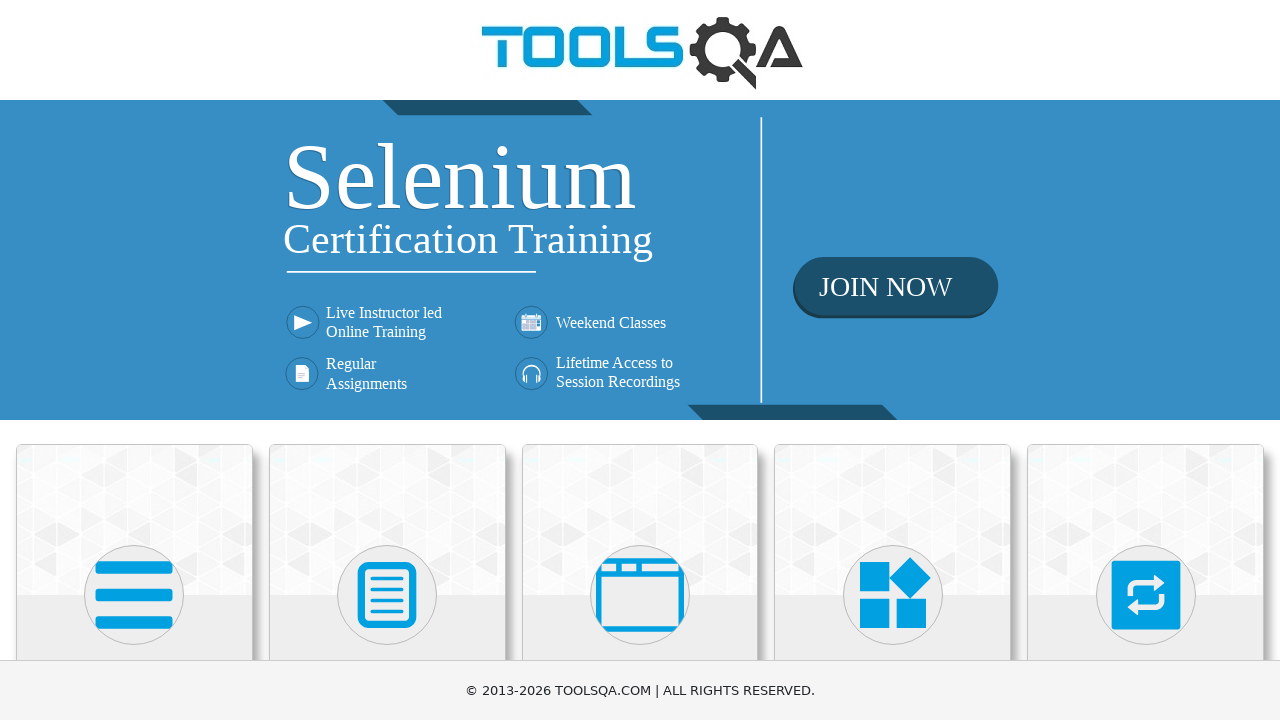

Clicked on Elements button at (134, 360) on xpath=//h5[1]
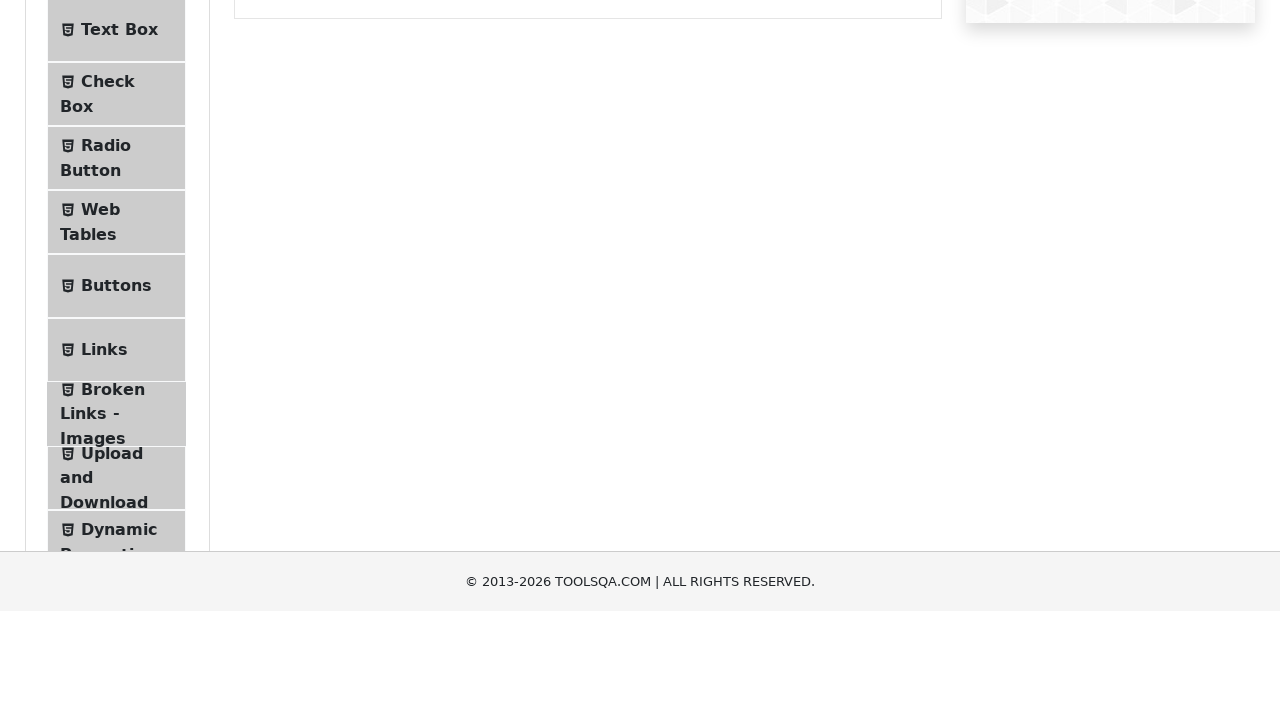

Clicked on Text Box tab at (119, 261) on xpath=//span[text()='Text Box']
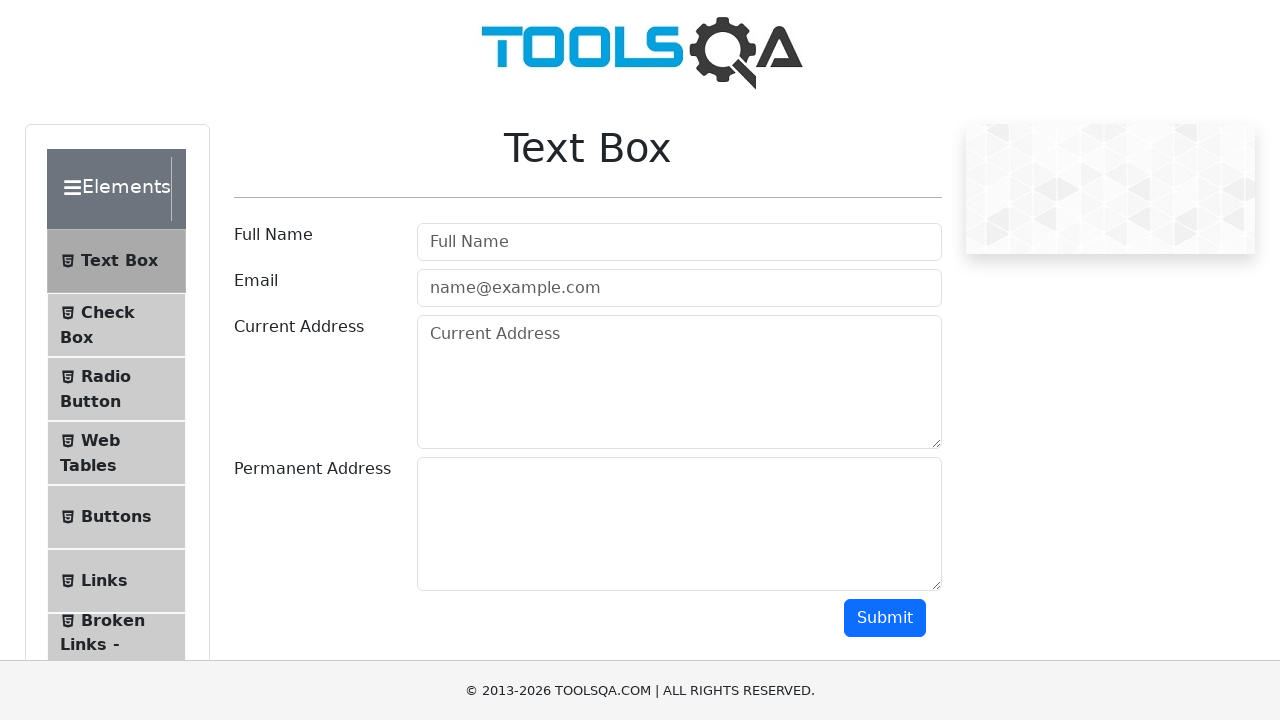

Filled in full name field with 'Nat' on input[placeholder='Full Name']
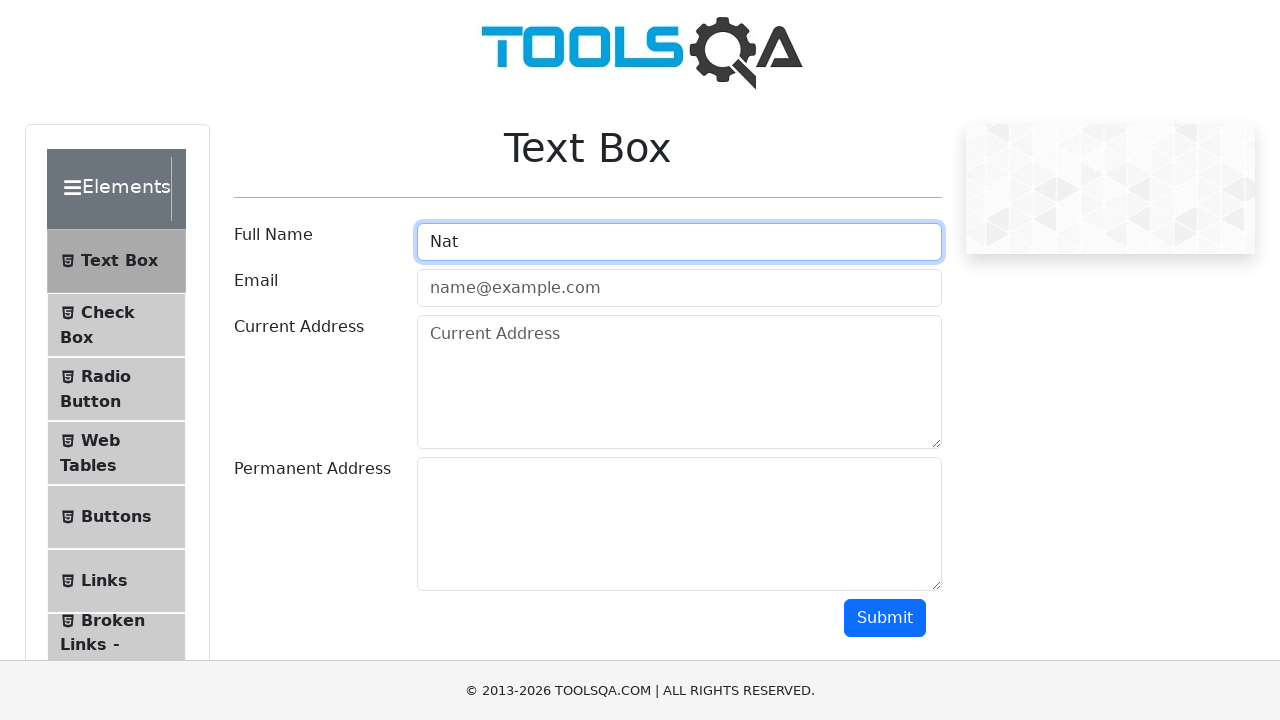

Filled in email field with 'new@new.new' on #userEmail
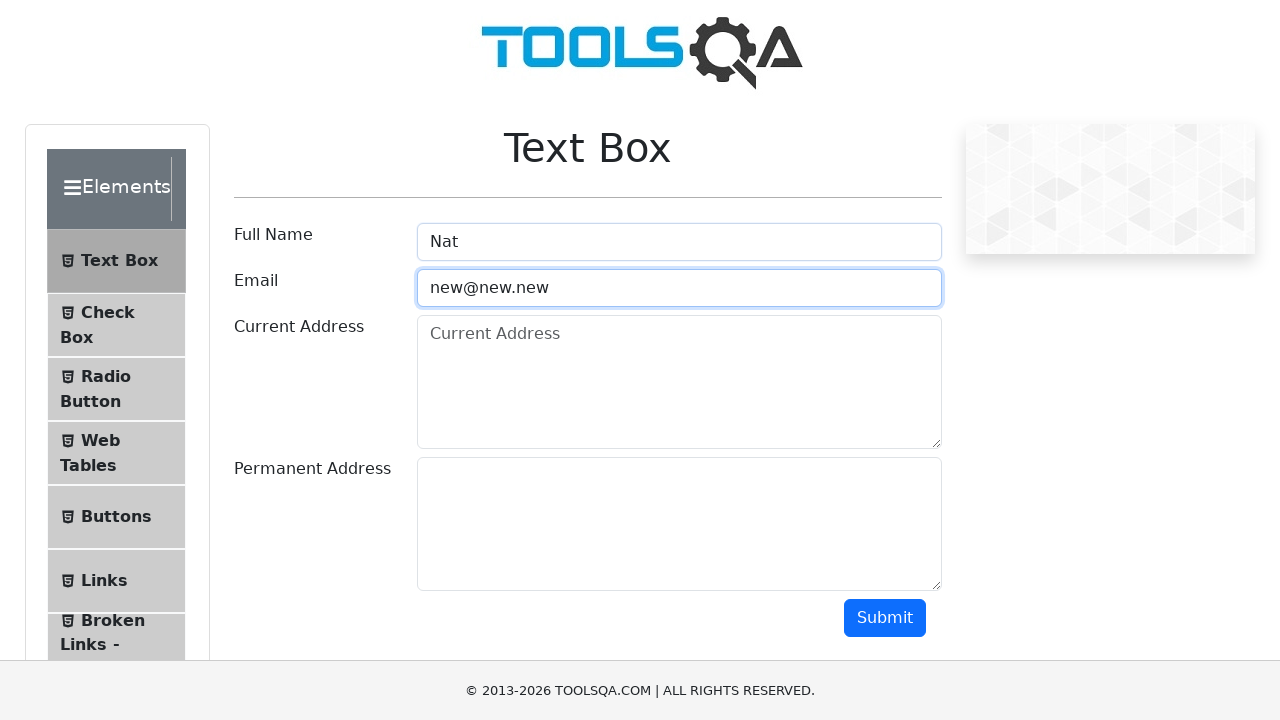

Filled in current address field with 'USA' on #currentAddress
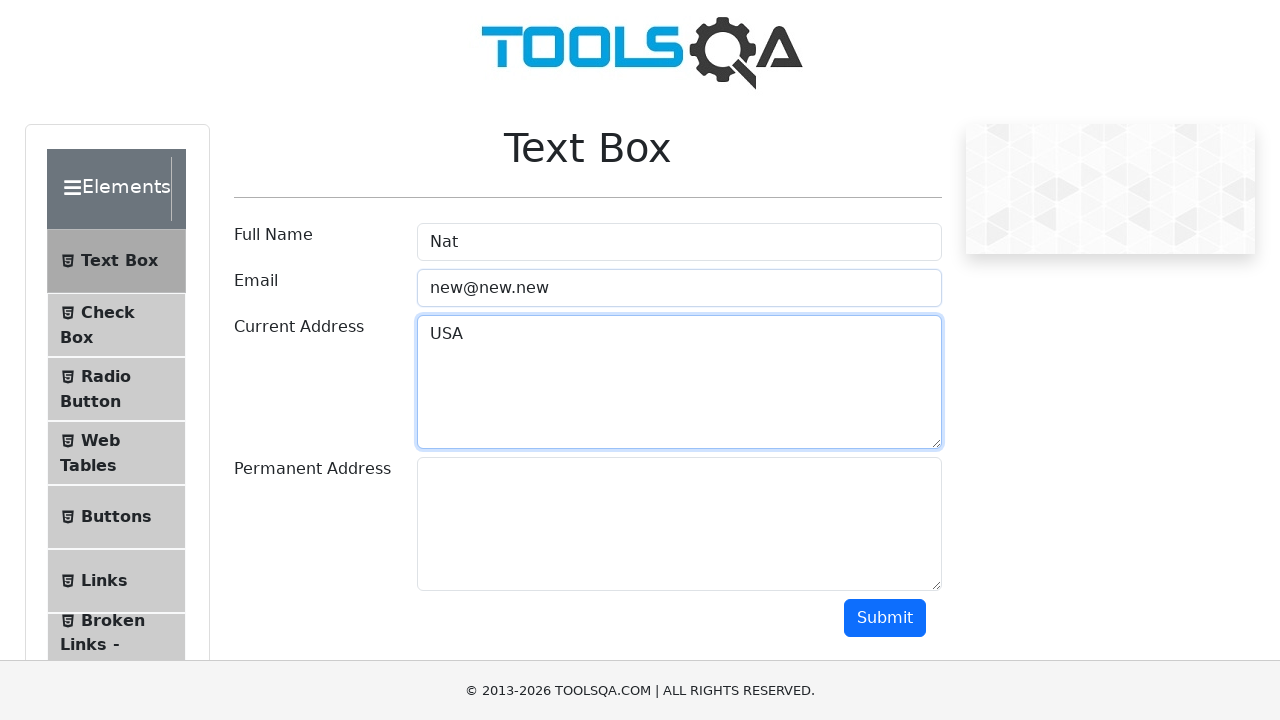

Filled in permanent address field with 'NY' on #permanentAddress
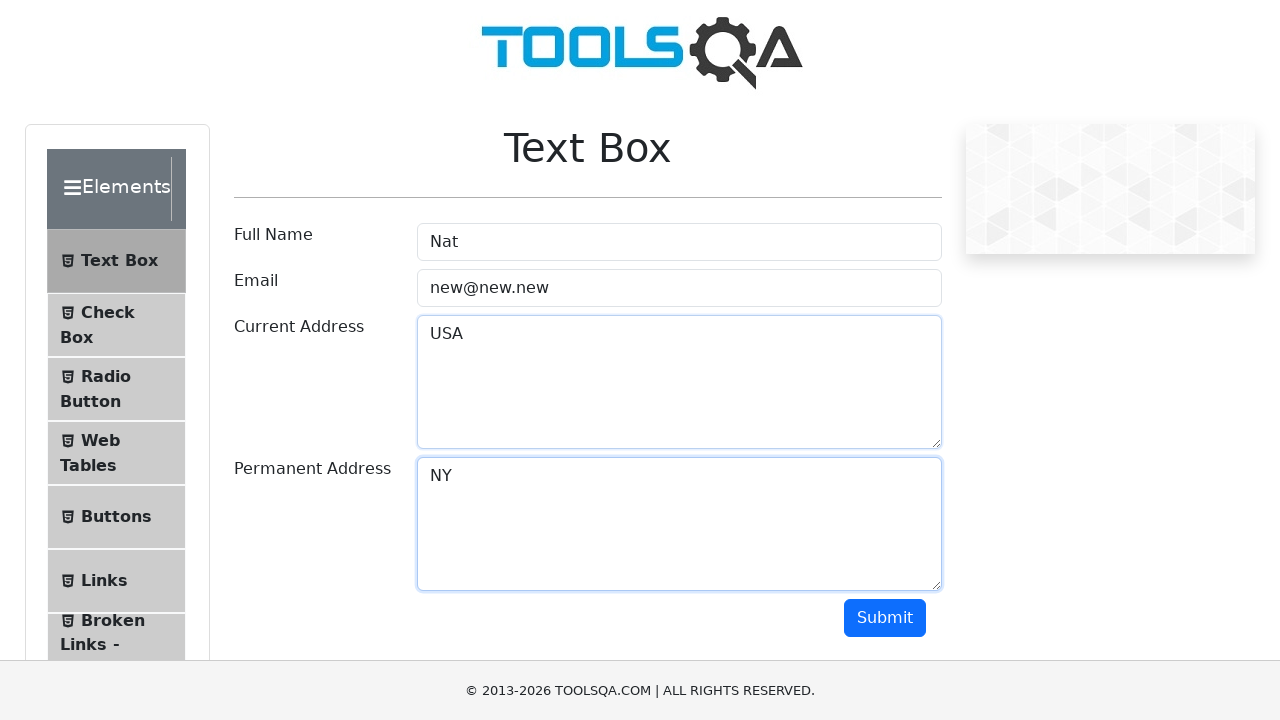

Clicked submit button to submit form at (885, 618) on #submit
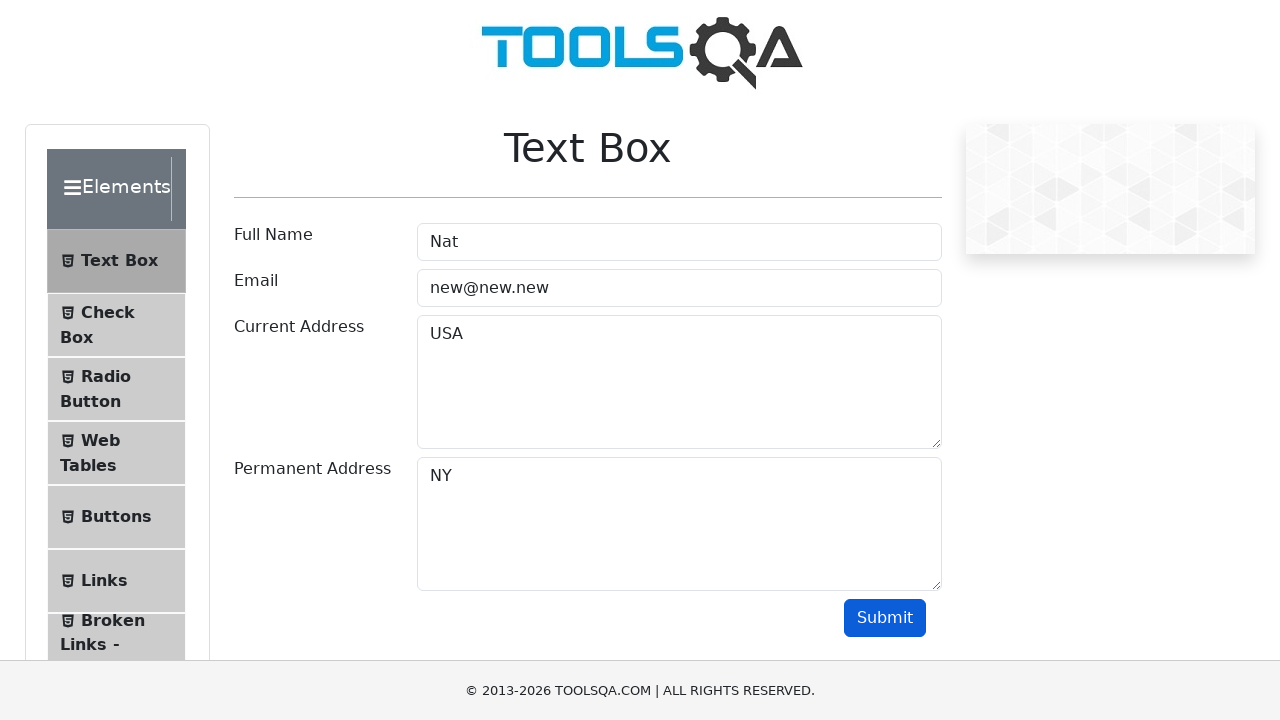

Form output loaded successfully
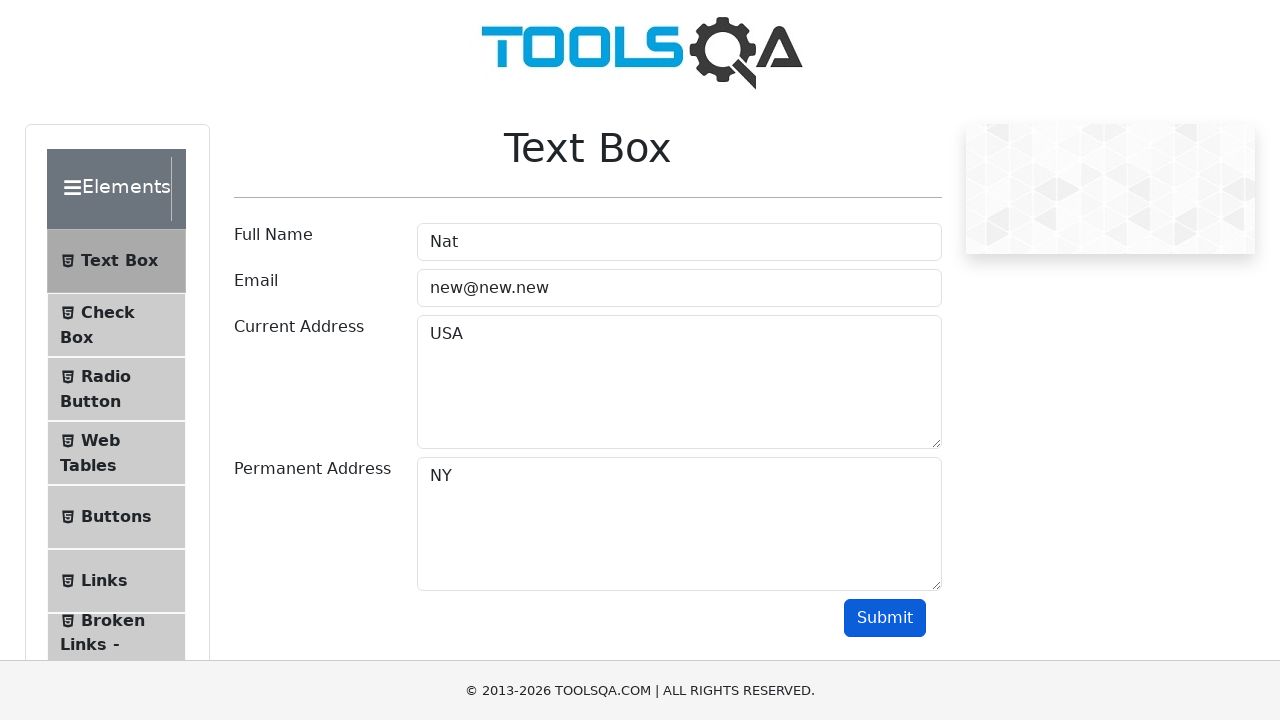

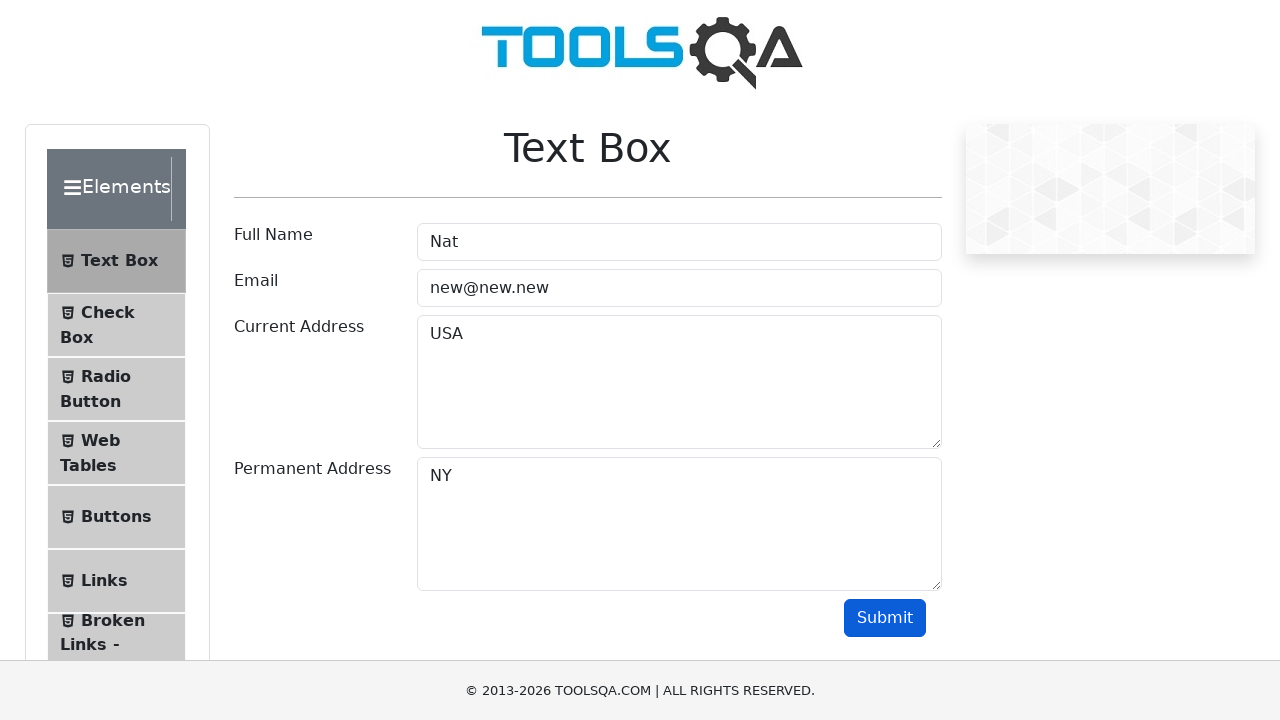